Navigates to the Prince XML samples page and verifies the page loads successfully by checking the page title.

Starting URL: http://www.princexml.com/samples/

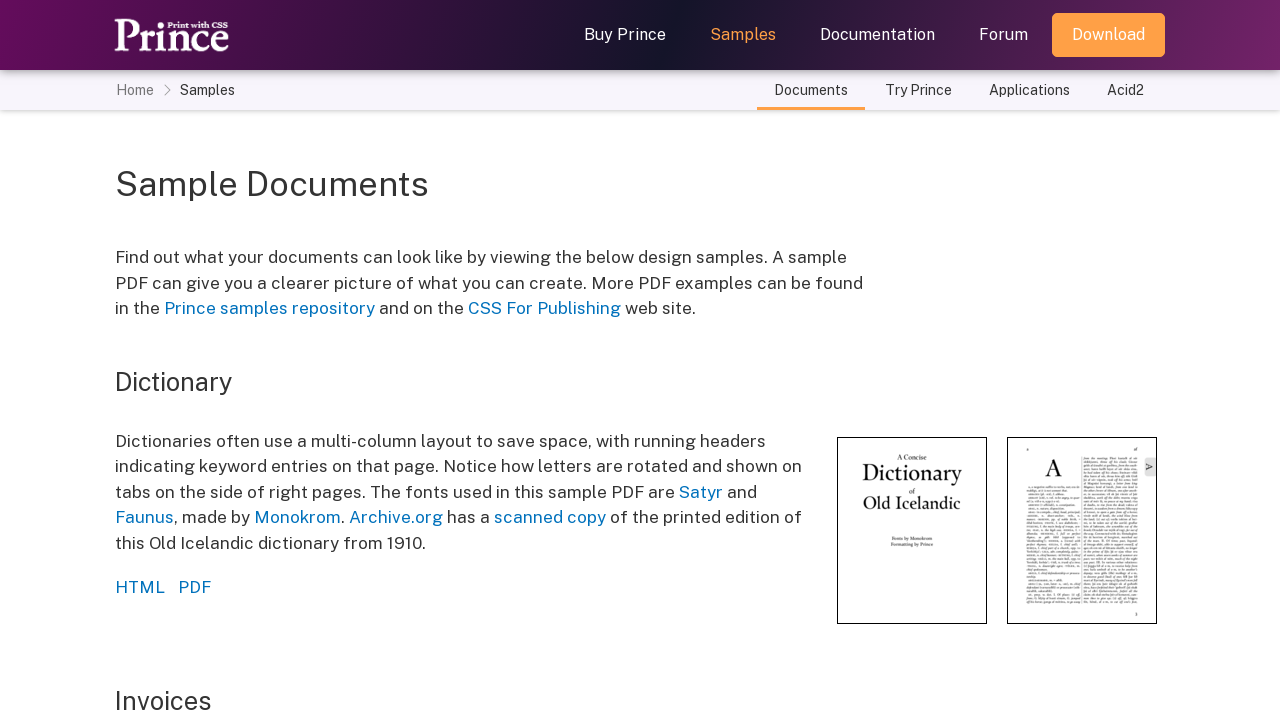

Navigated to Prince XML samples page
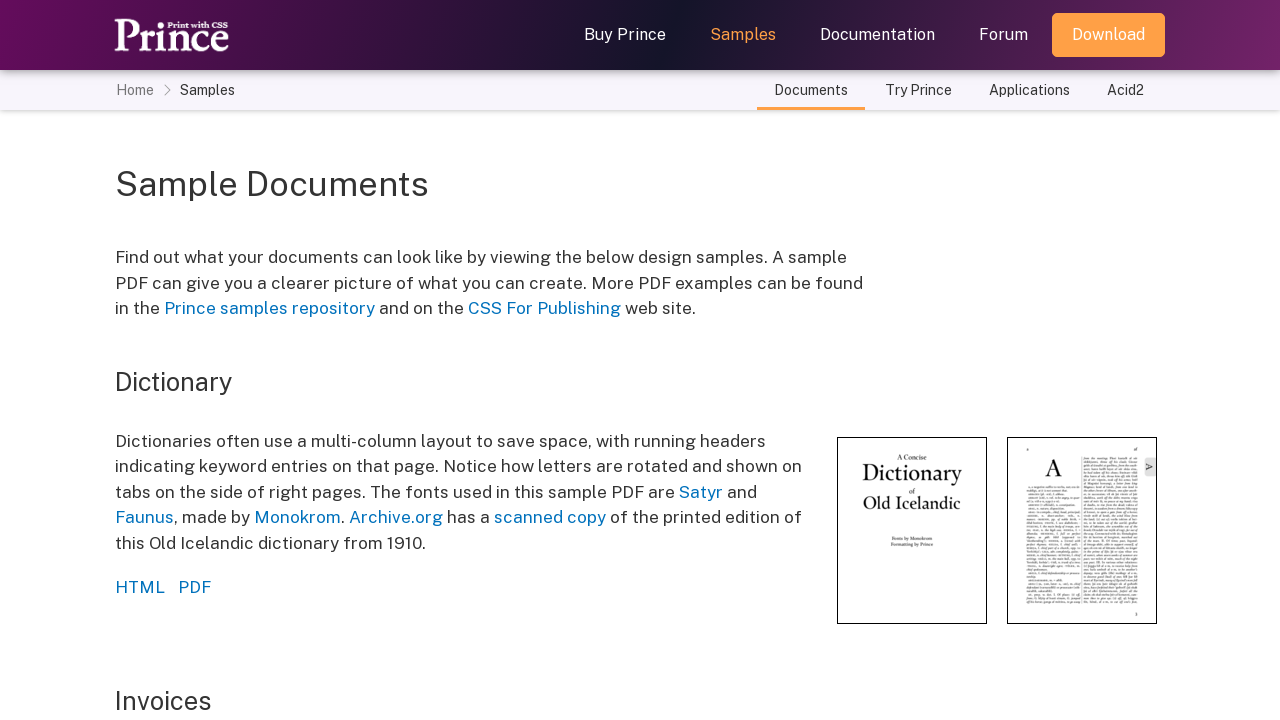

Page DOM content loaded
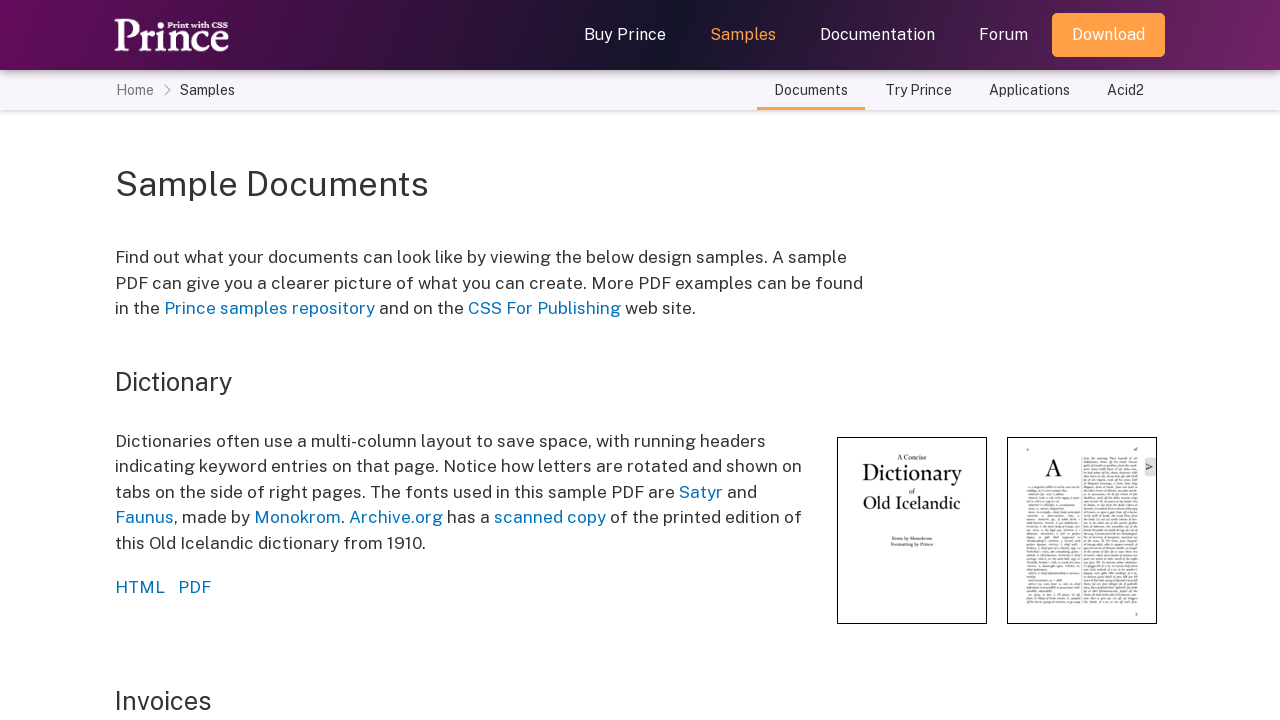

Retrieved page title: 'Prince - Sample Documents'
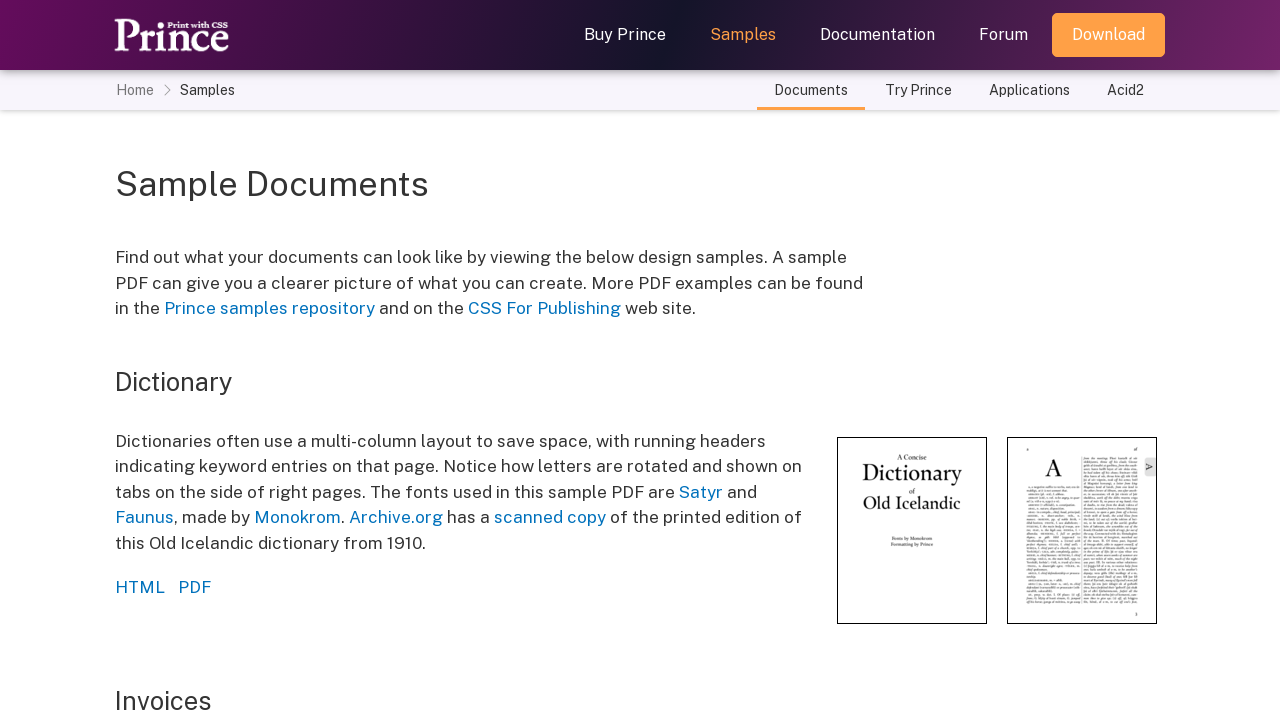

Verified page title is not empty - test passed
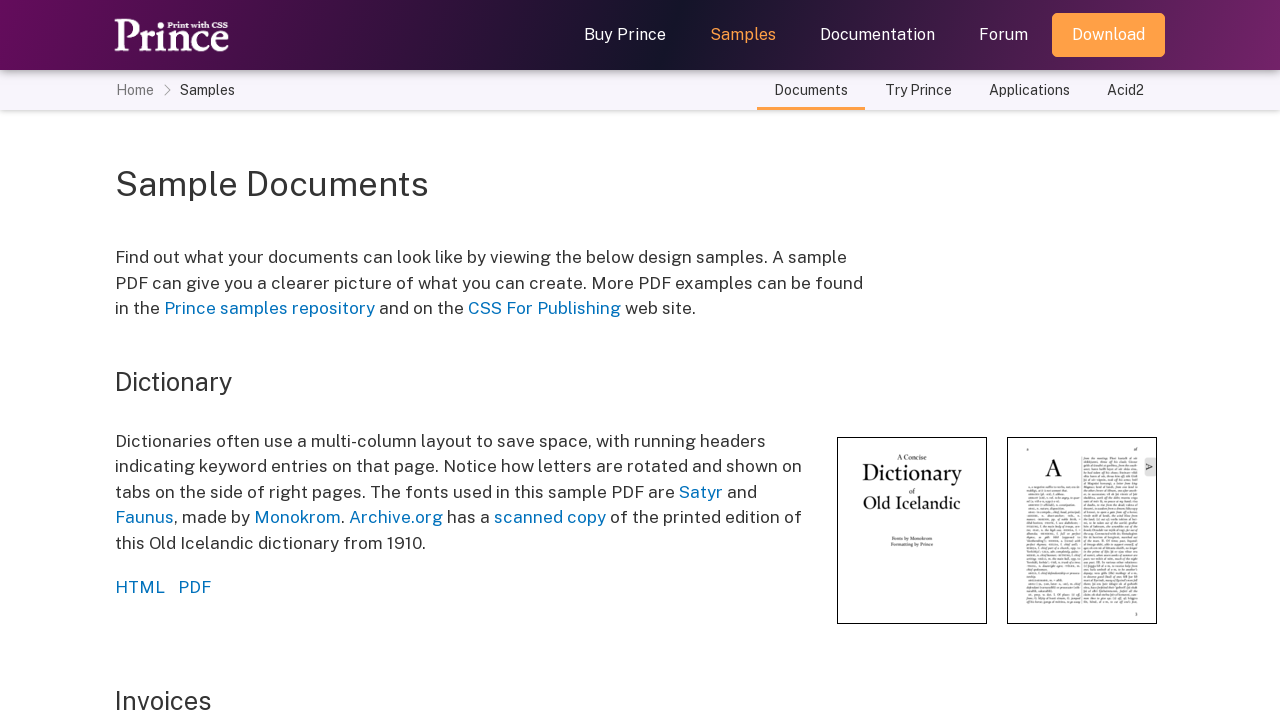

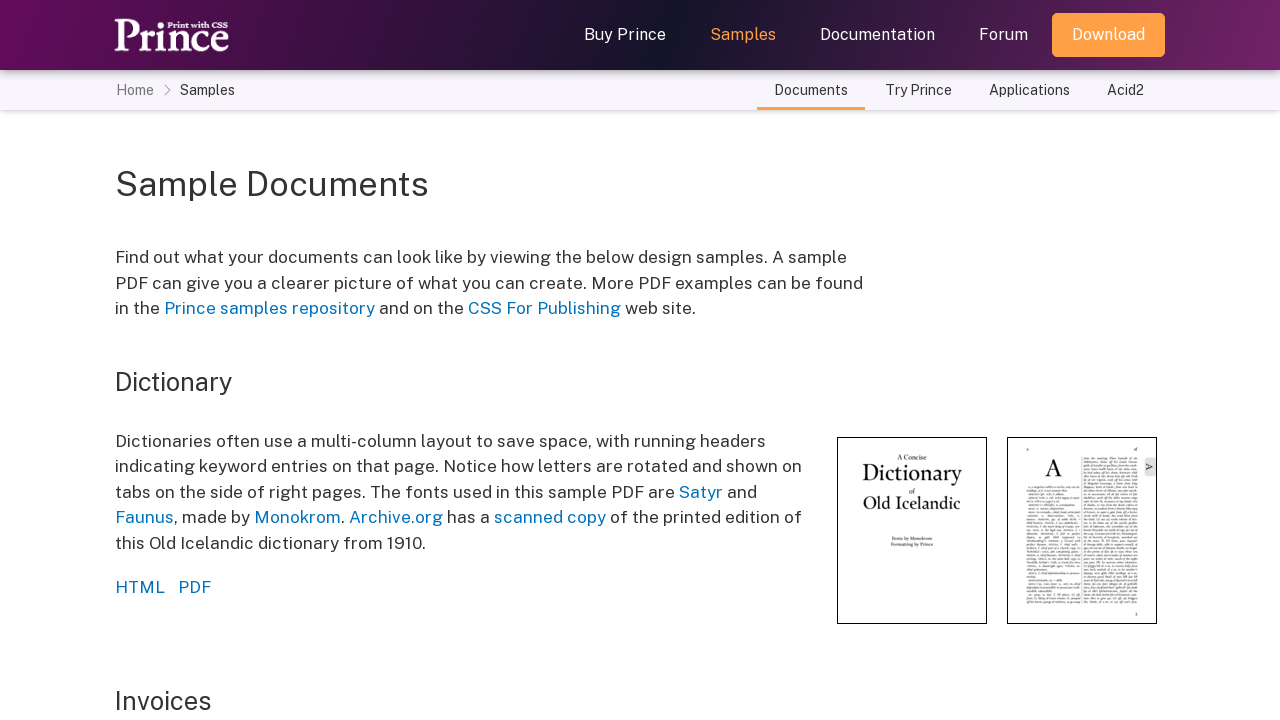